Solves a mathematical captcha by reading a value, calculating a formula result, filling the answer, checking checkboxes, and submitting the form

Starting URL: https://suninjuly.github.io/math.html

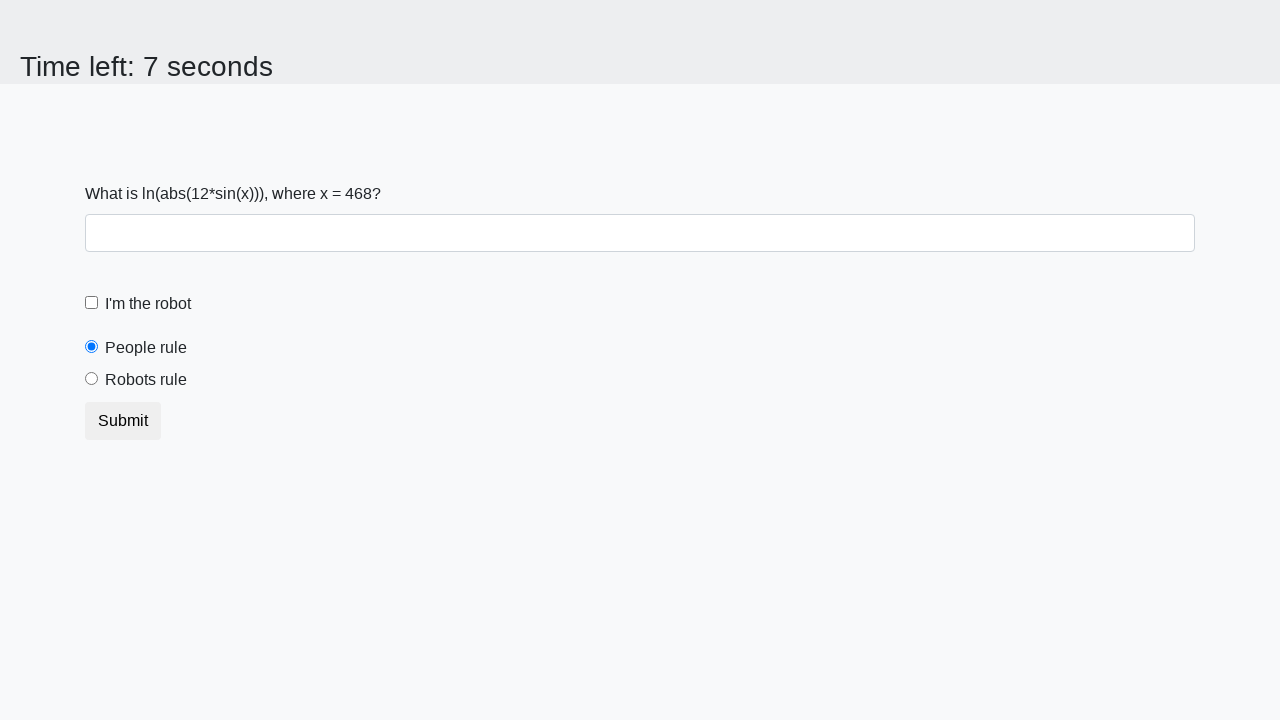

Located the input value element
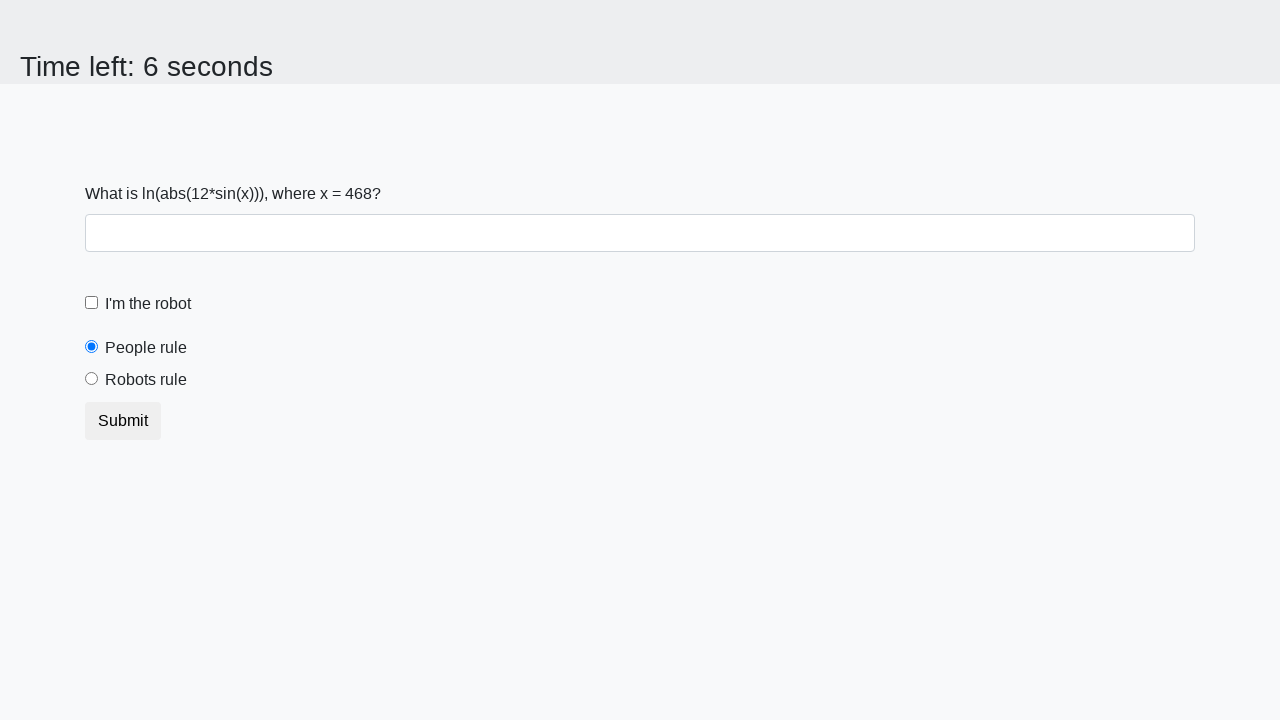

Read x value from page: 468
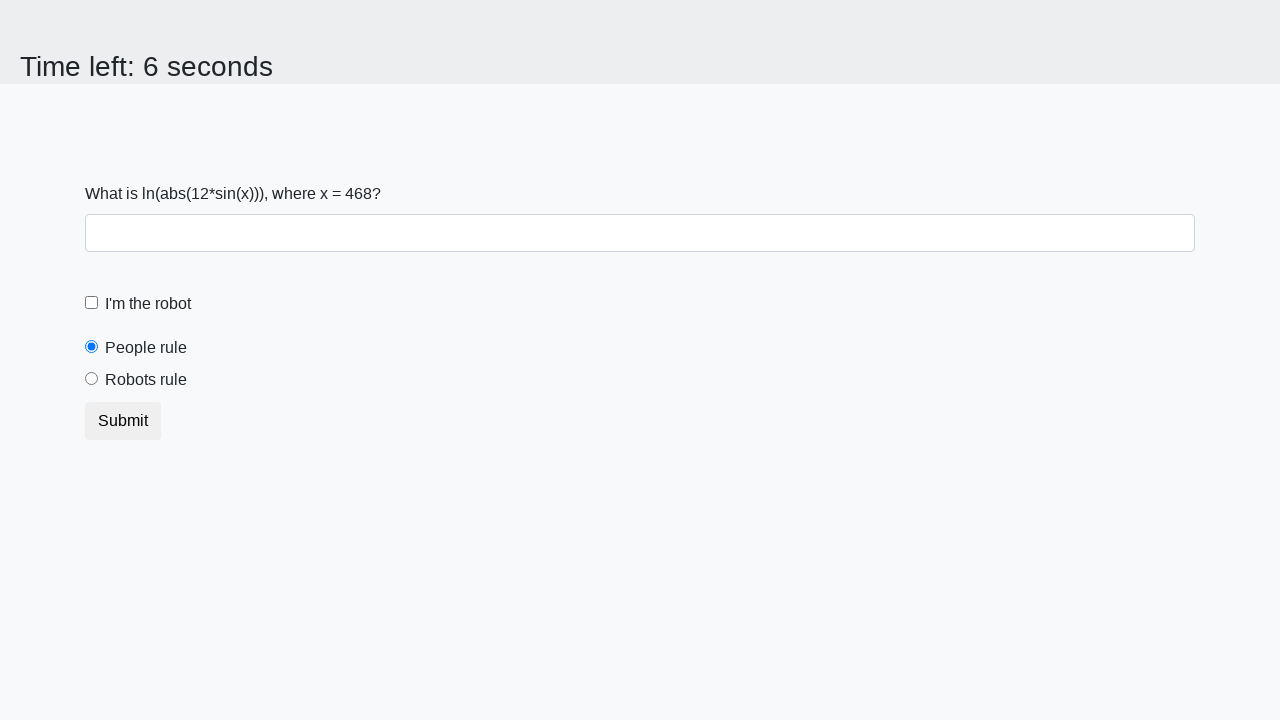

Calculated formula result y = log(abs(12*sin(468))) = 0.15342714684779035
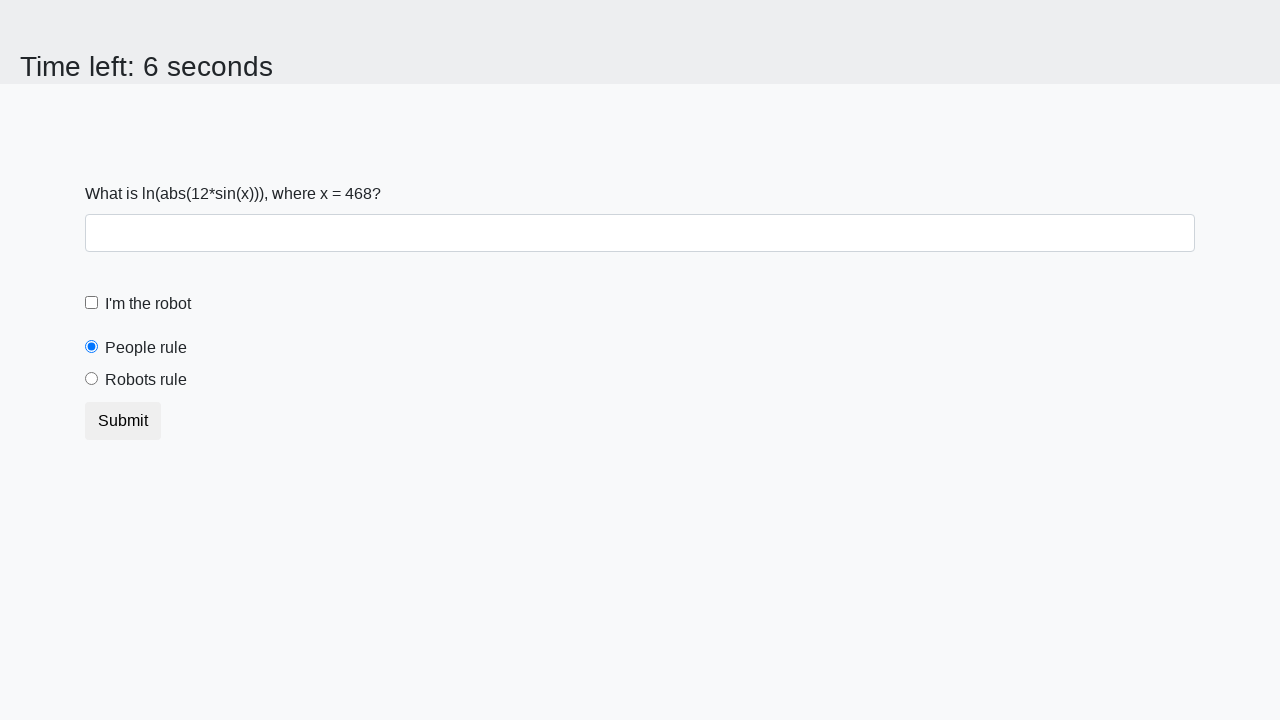

Filled answer field with calculated value: 0.15342714684779035 on input#answer
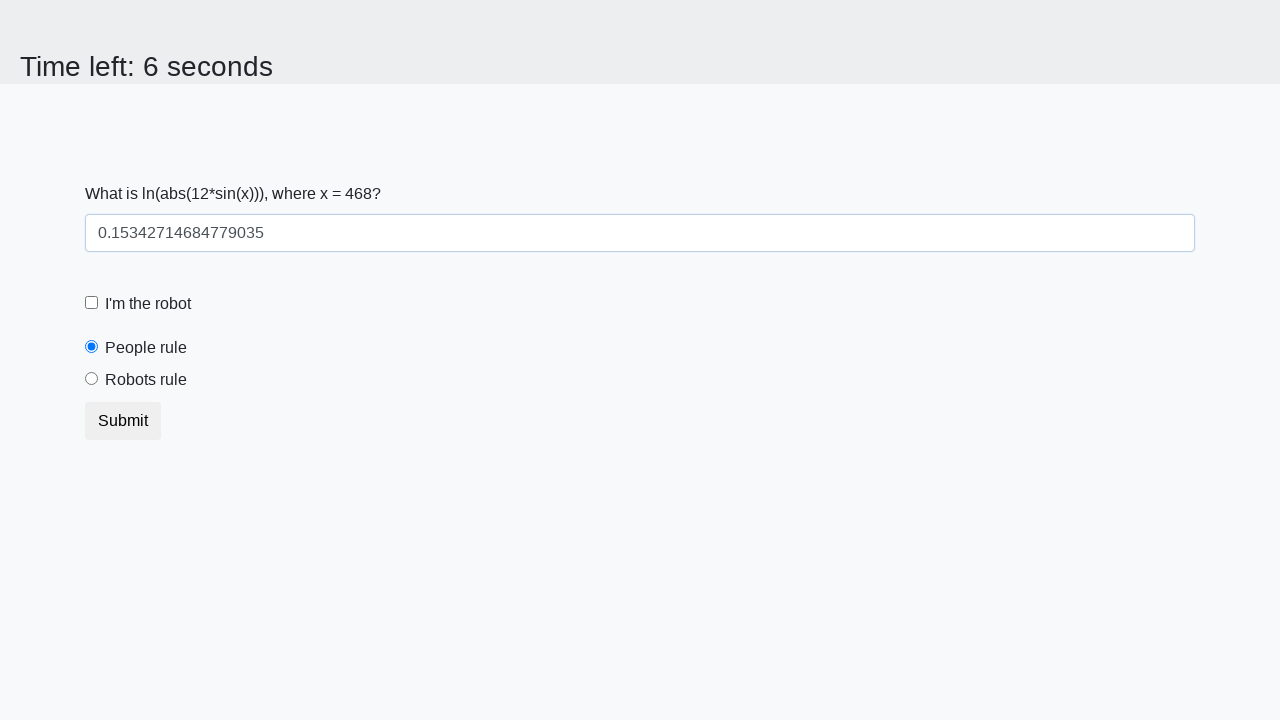

Checked the 'I'm a robot' checkbox at (92, 303) on input.form-check-input[type="checkbox"]
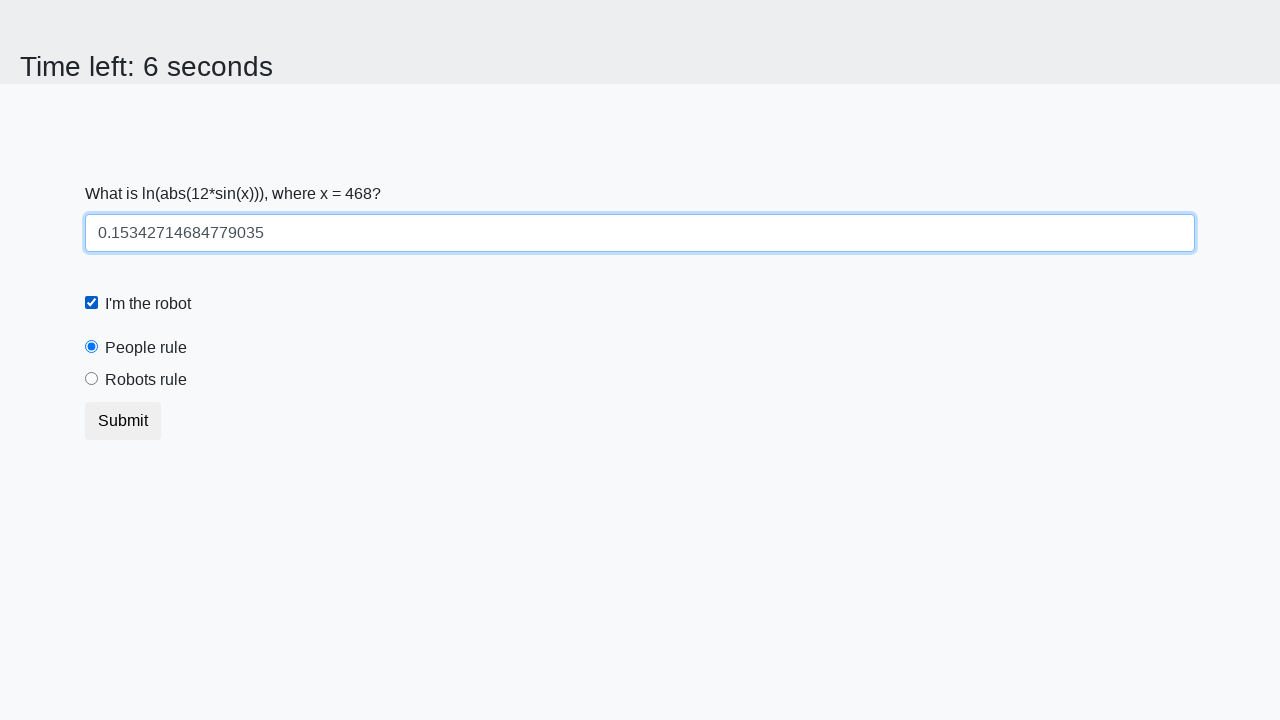

Selected the 'Robots rule' radio button at (92, 379) on input#robotsRule
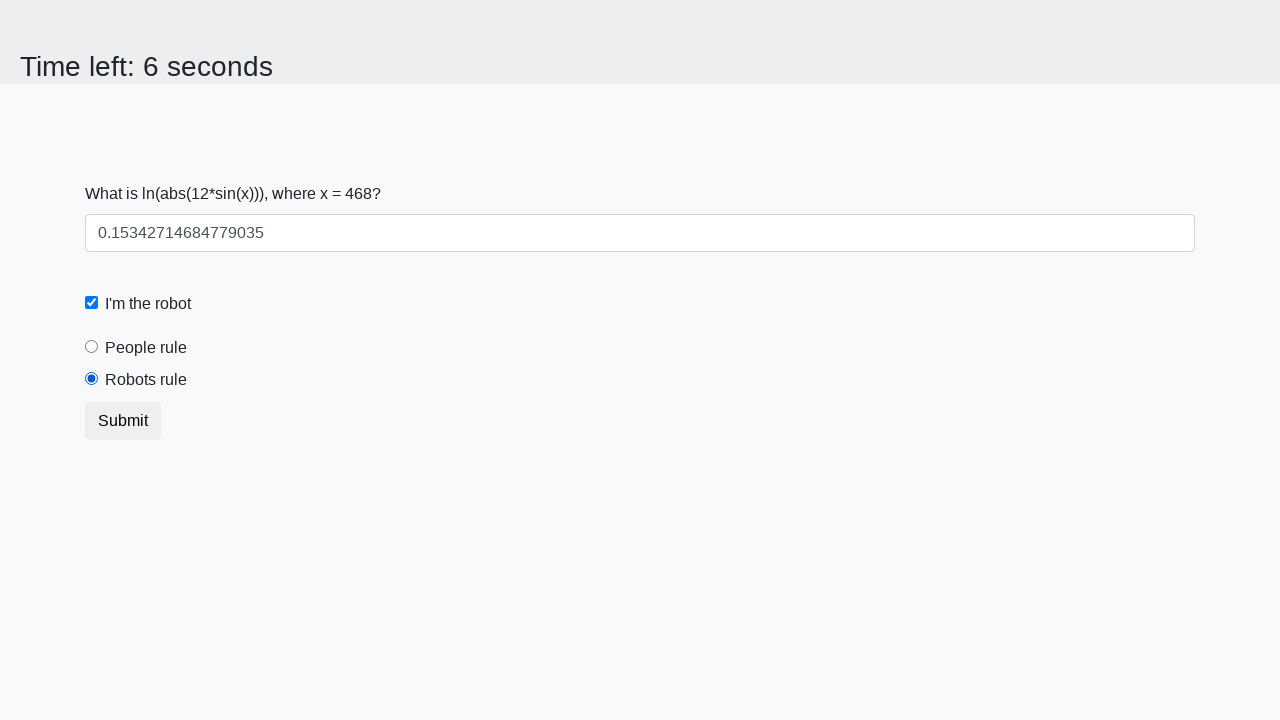

Clicked the submit button at (123, 421) on button.btn
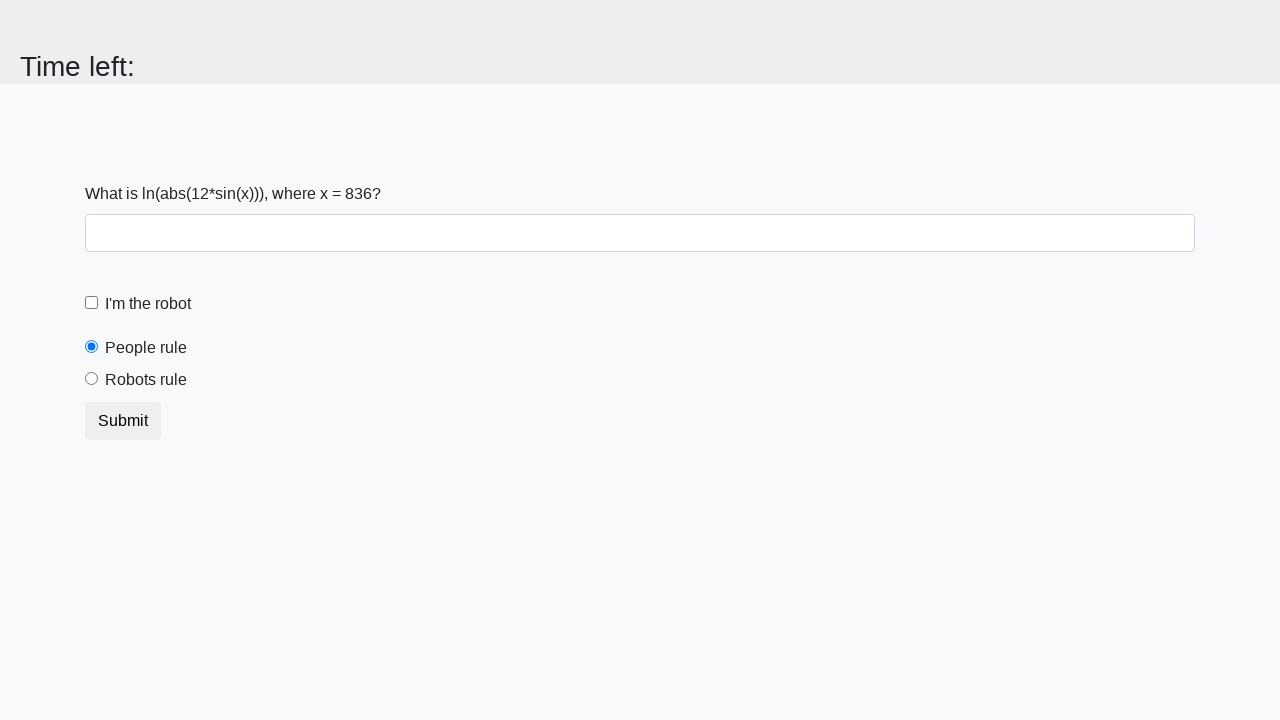

Waited 2 seconds for form submission result
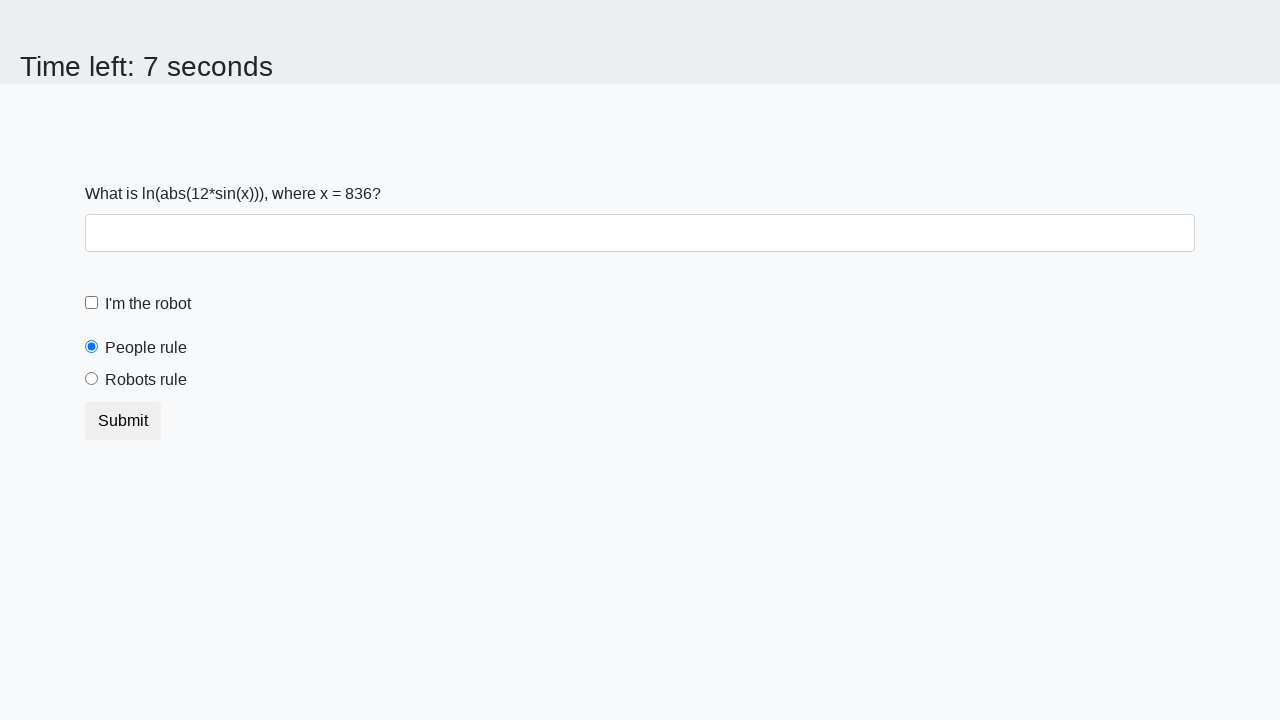

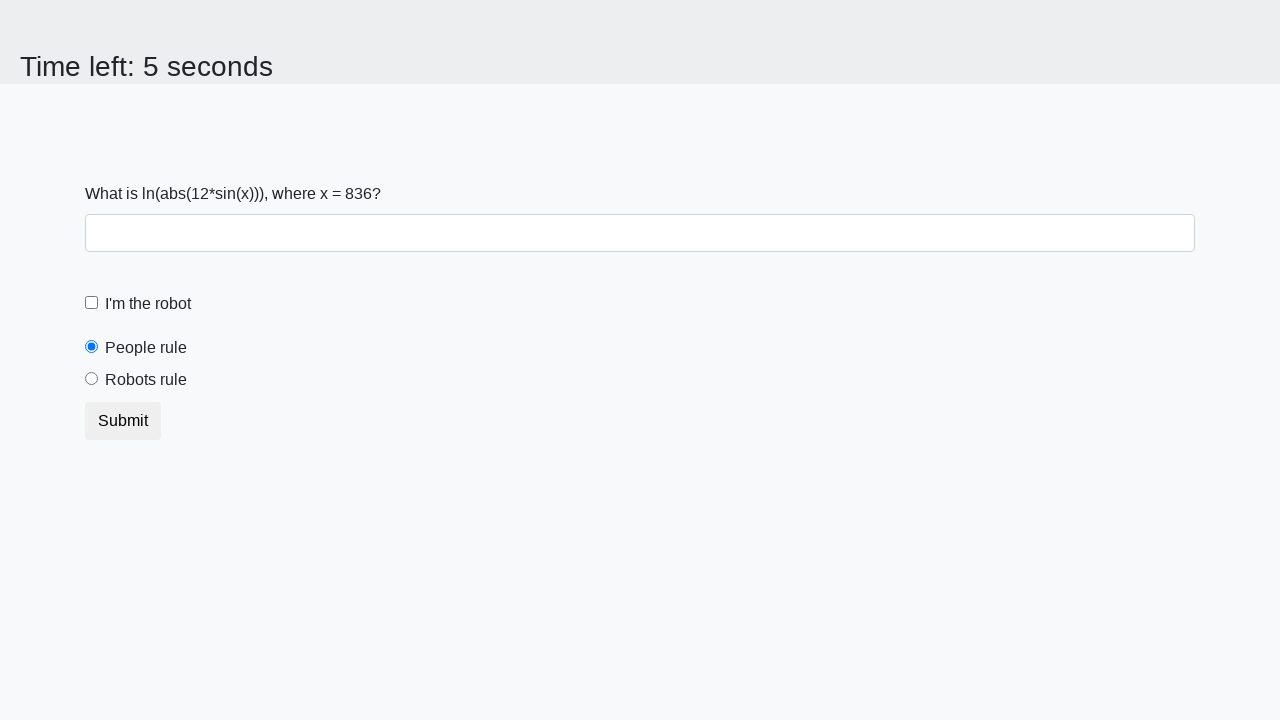